Tests clicking the 'Created' link and verifies that a 201 status response is displayed

Starting URL: https://demoqa.com/links

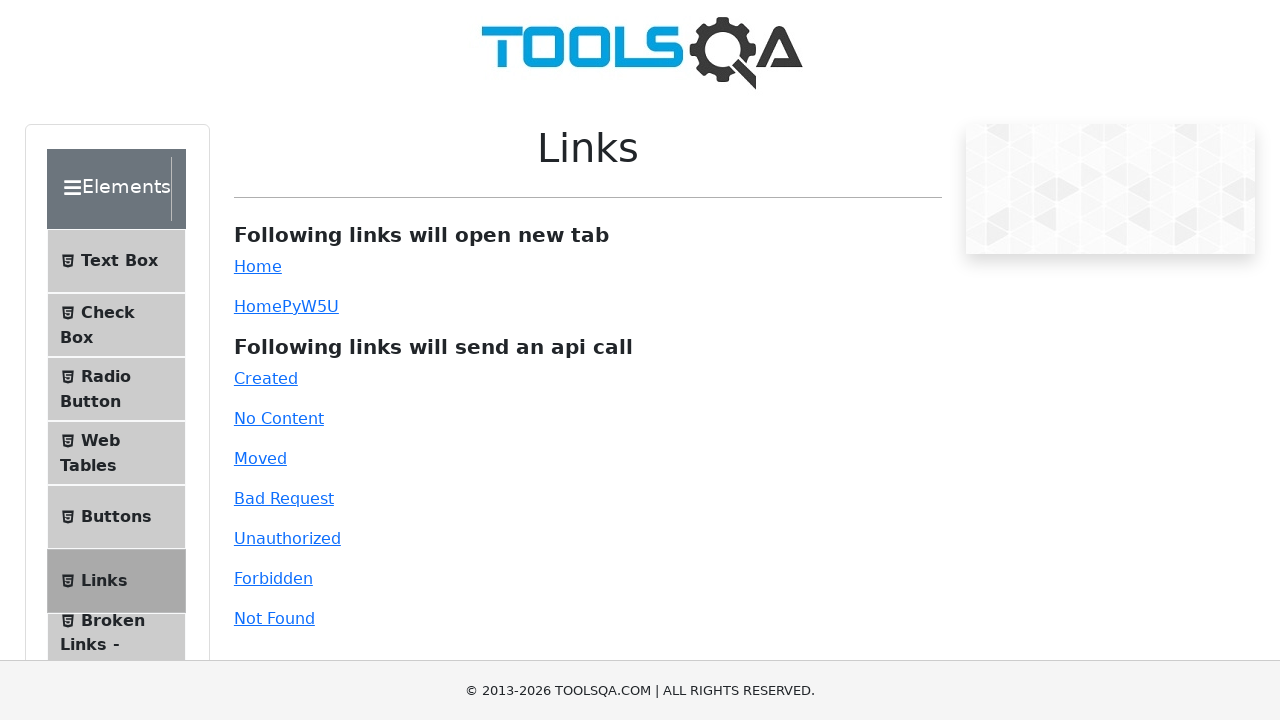

Waited for 'Created' link to become visible
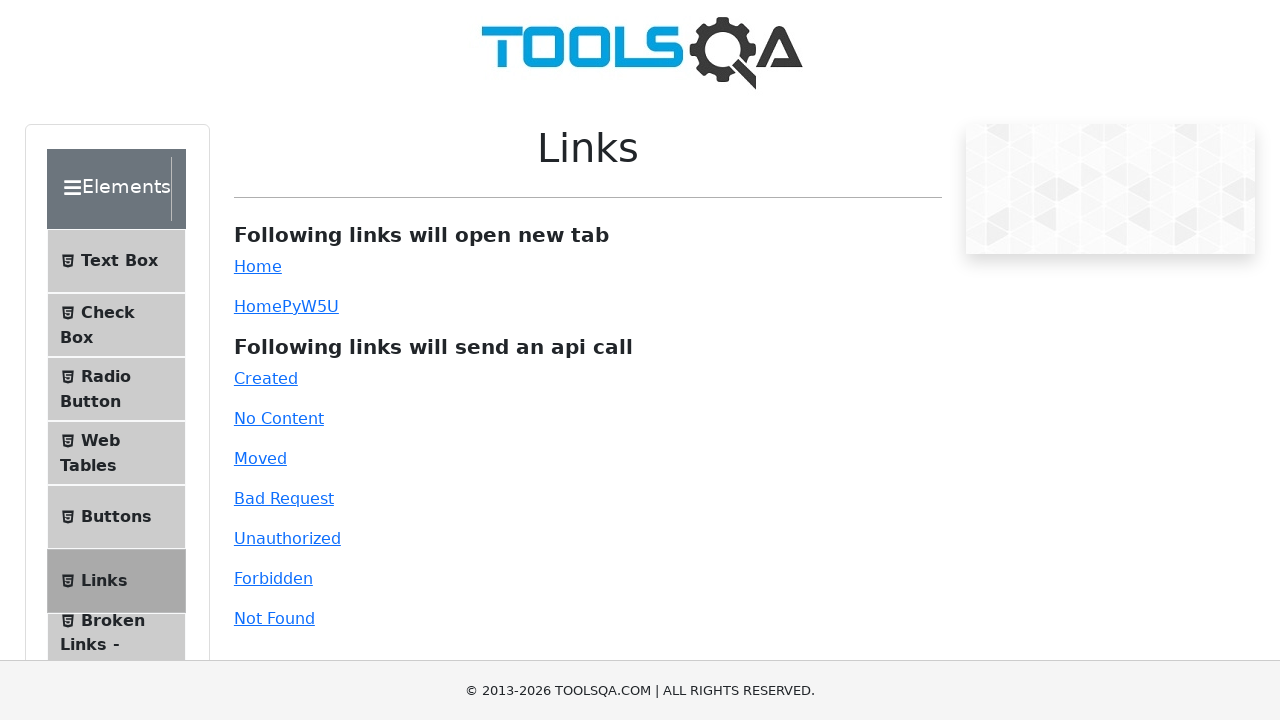

Clicked the 'Created' link at (266, 378) on a:has-text('Created')
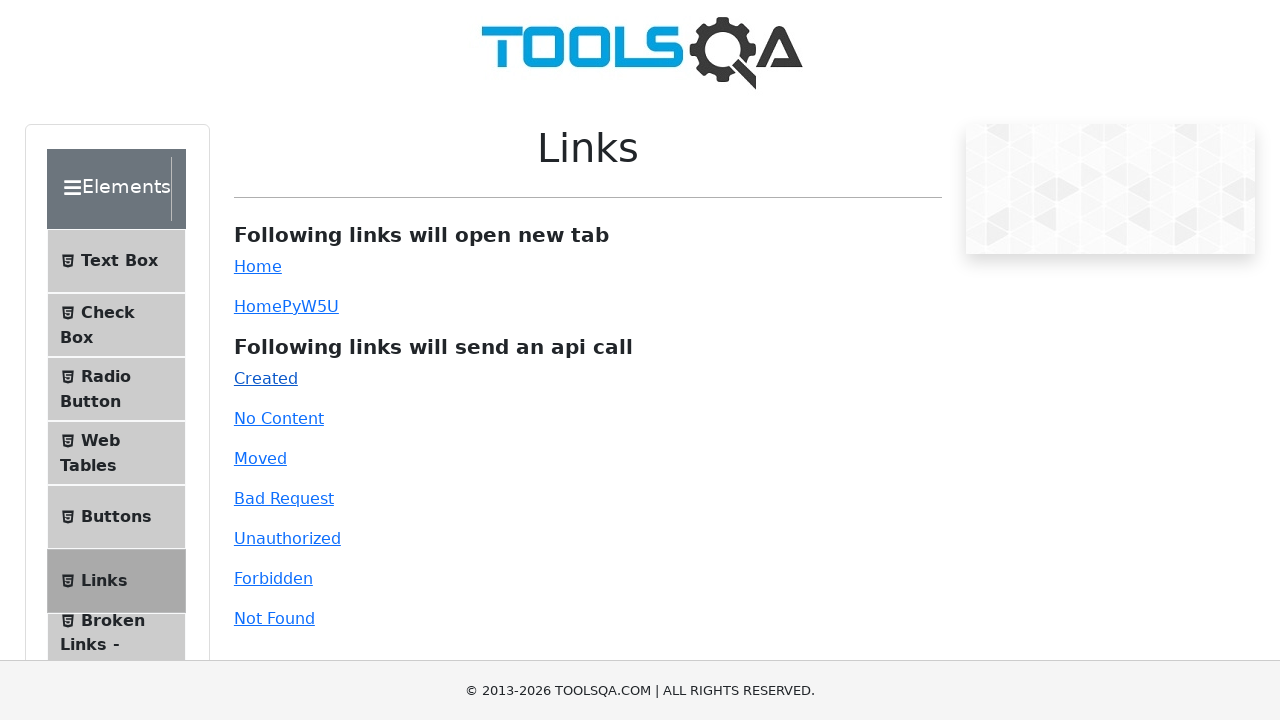

Verified that 201 status response is displayed
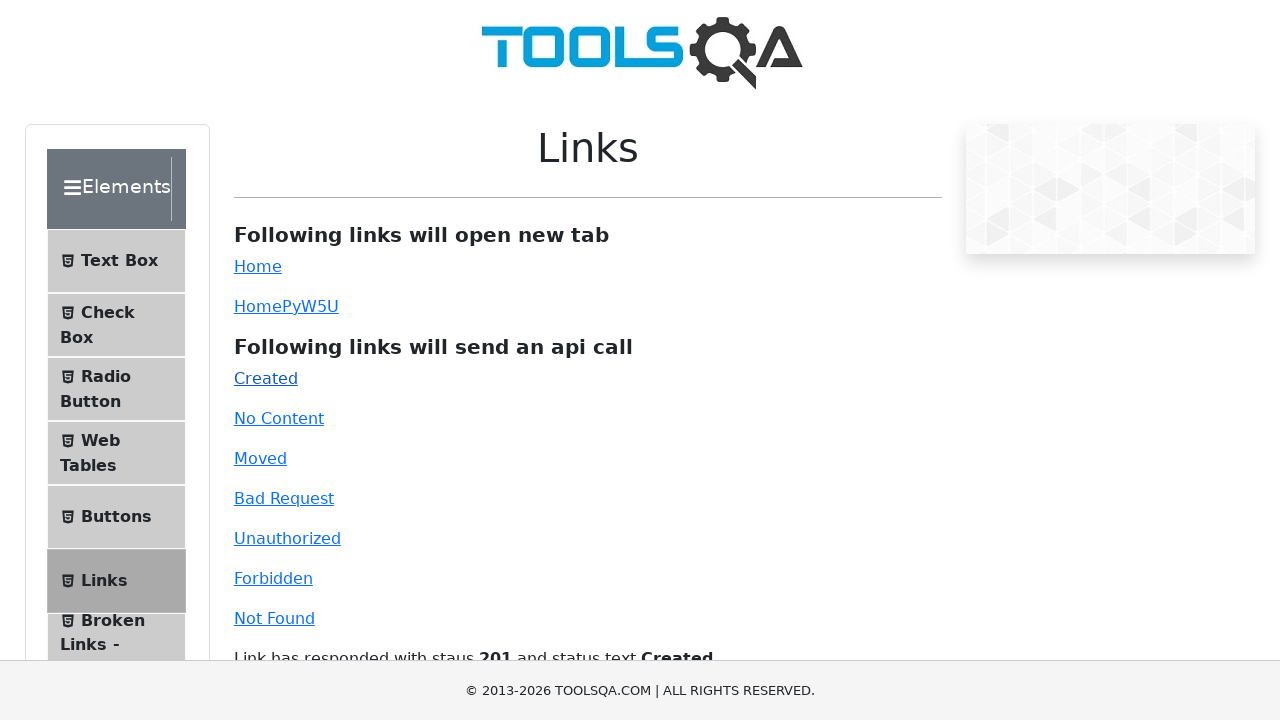

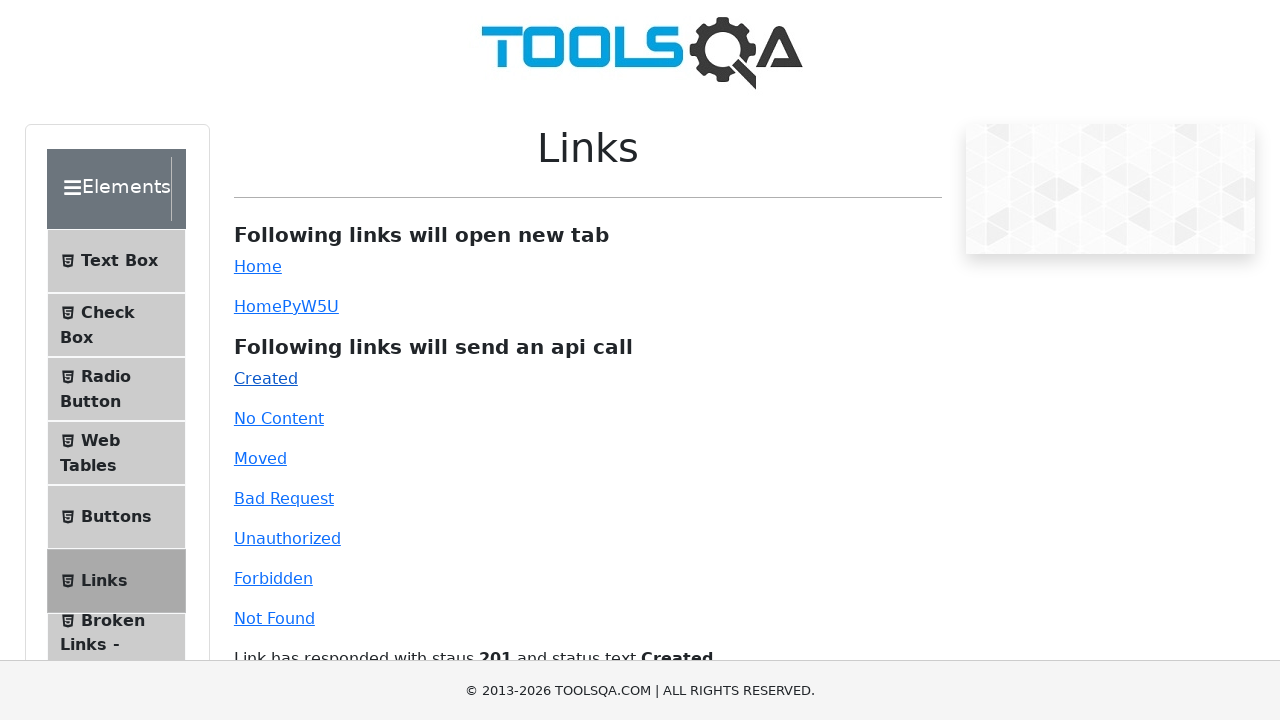